Tests the Dynamic Controls page by clicking on a checkbox, removing it, waiting for confirmation message, then adding it back and verifying the message

Starting URL: https://the-internet.herokuapp.com/

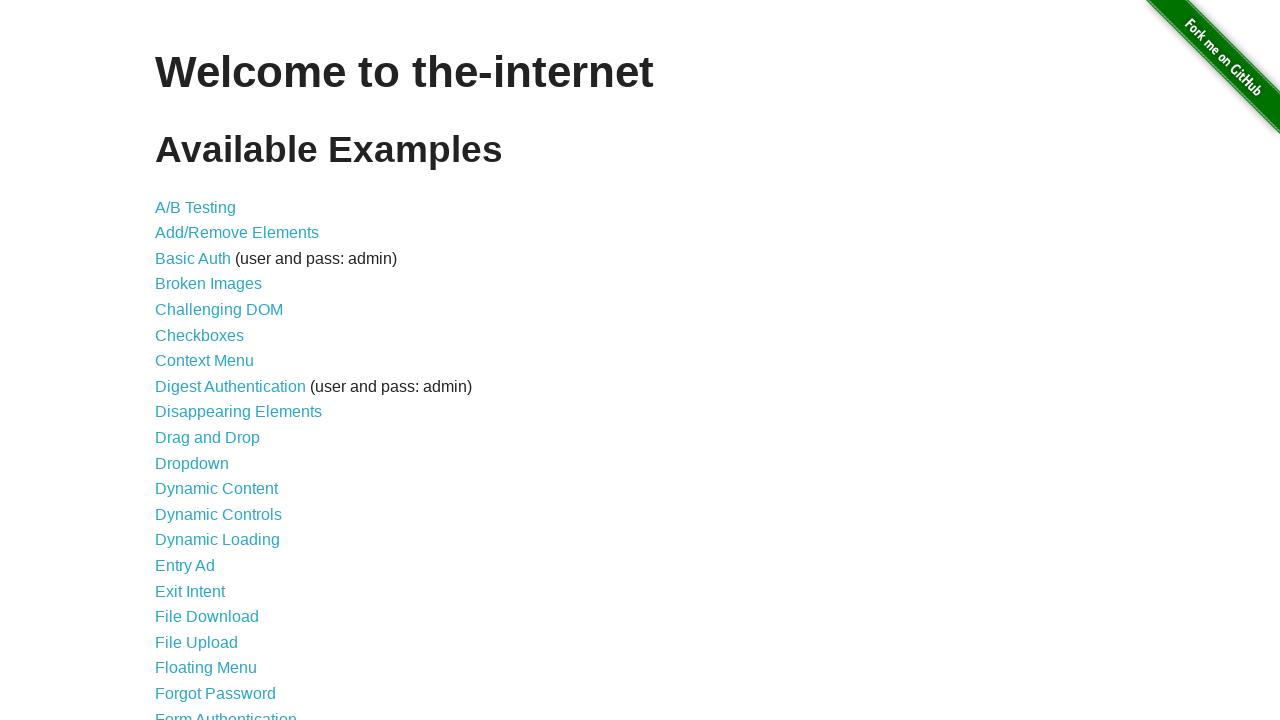

Clicked on Dynamic Controls link at (218, 514) on text=Dynamic Controls
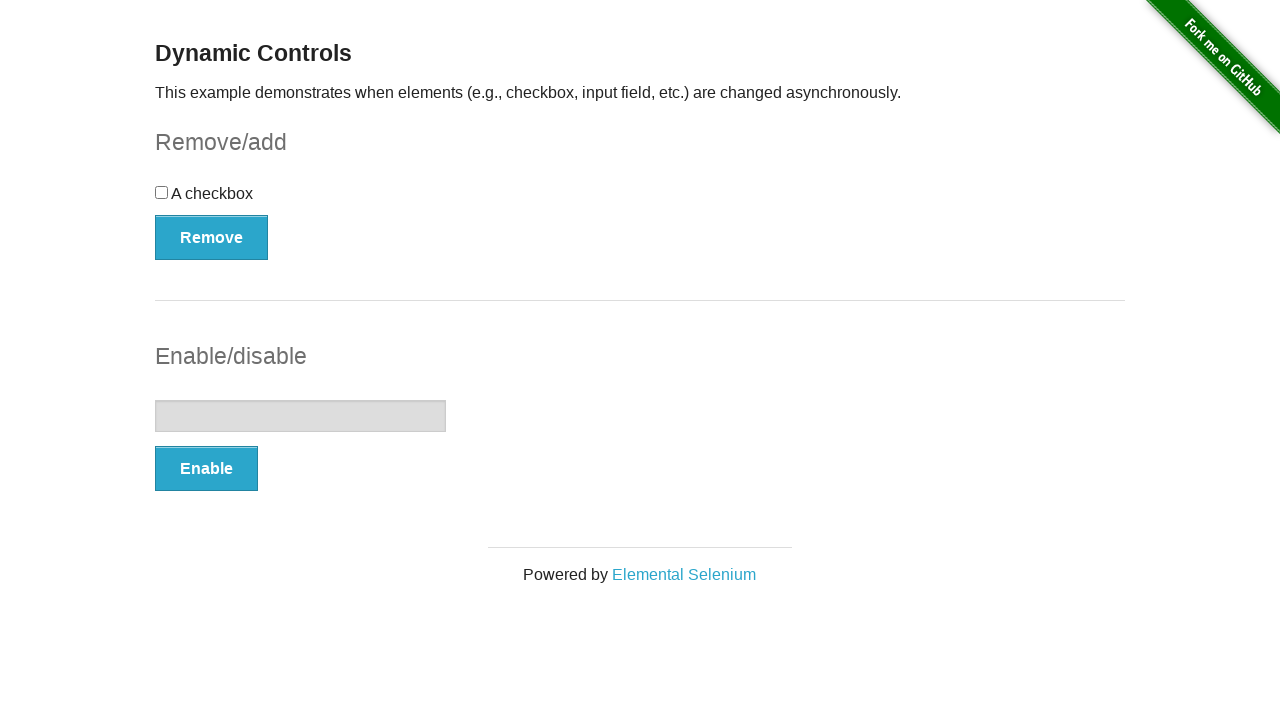

Clicked on the checkbox at (640, 200) on div#checkbox
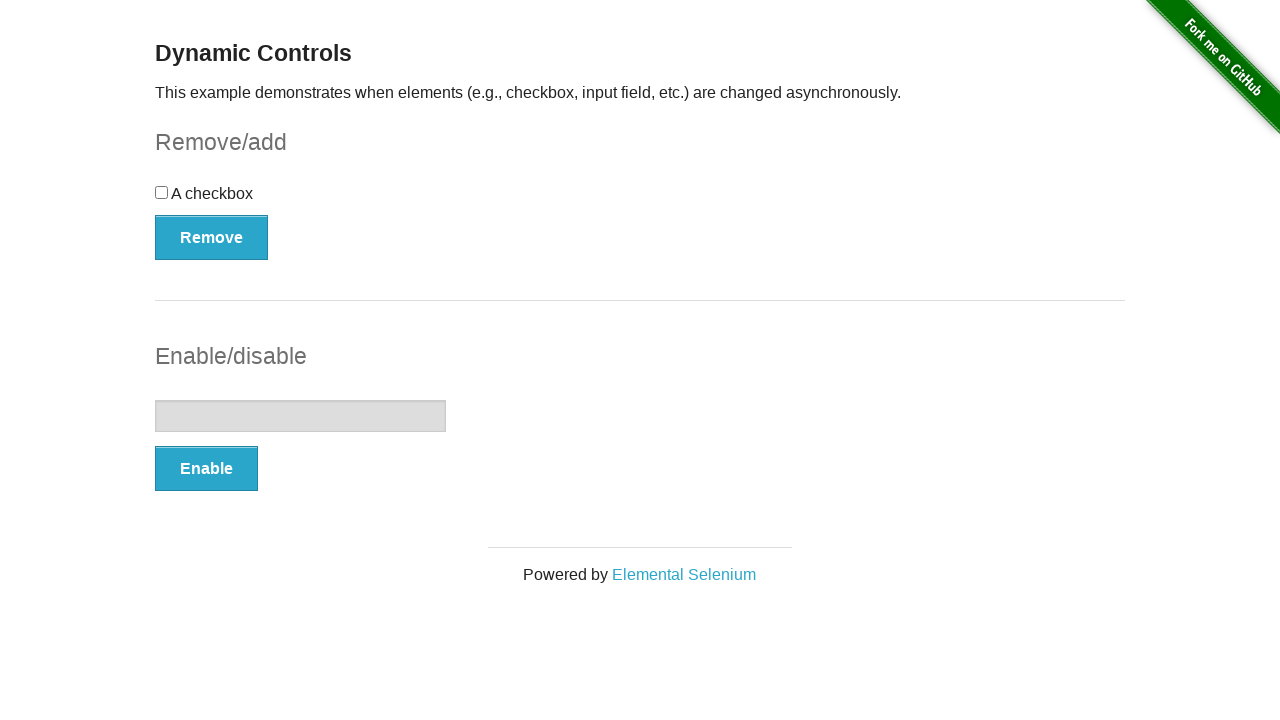

Clicked the Remove button to remove the checkbox at (212, 237) on xpath=//button[@onclick='swapCheckbox()']
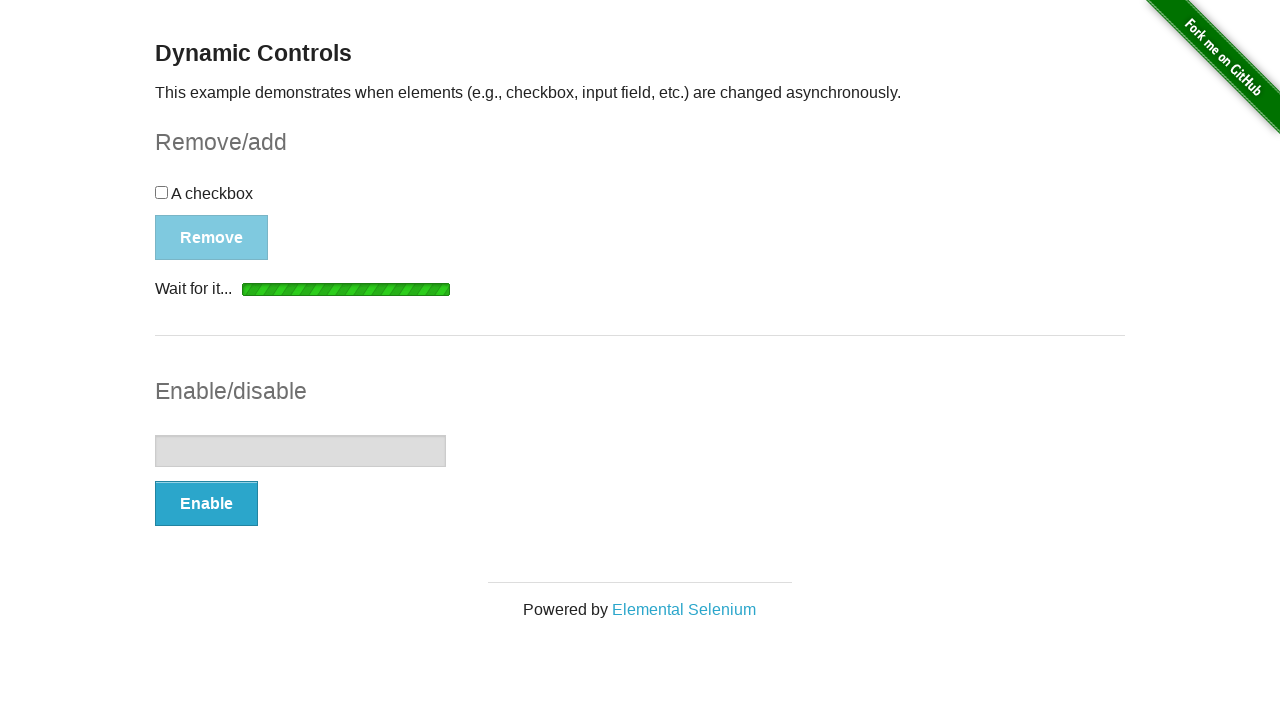

Waited for confirmation message - checkbox removed
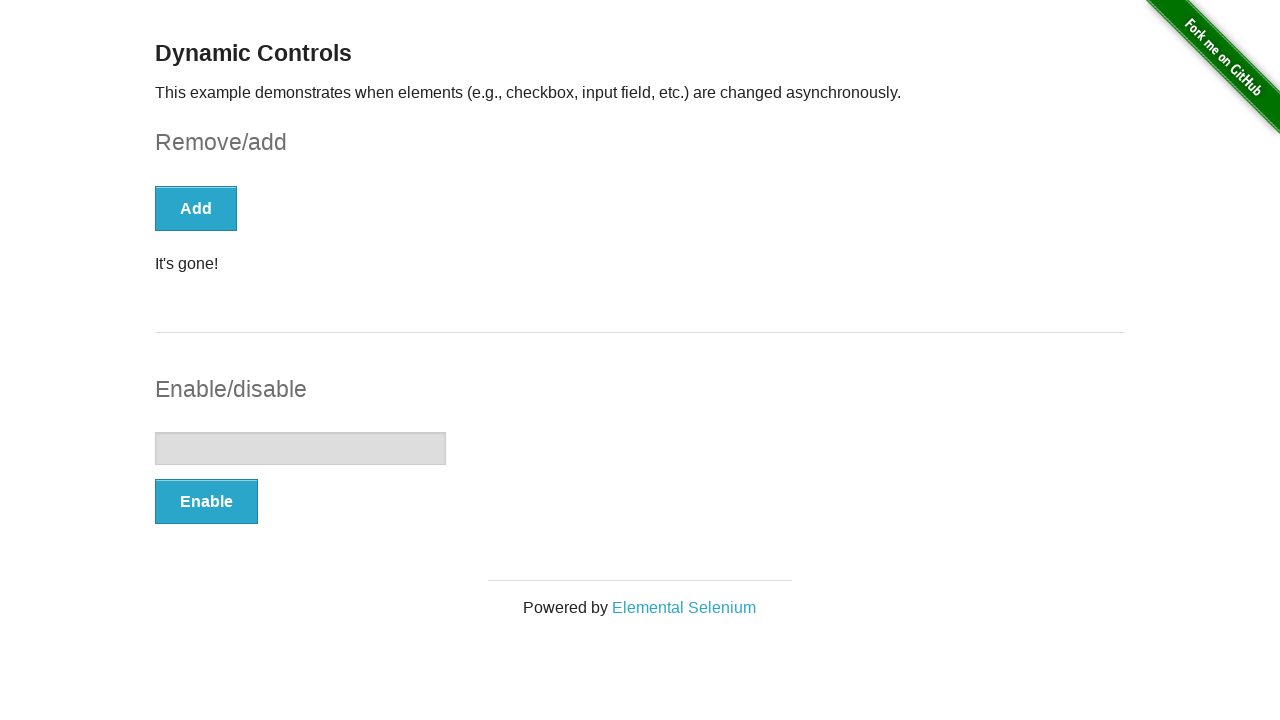

Clicked the Add button to bring the checkbox back at (196, 208) on xpath=//button[@onclick='swapCheckbox()']
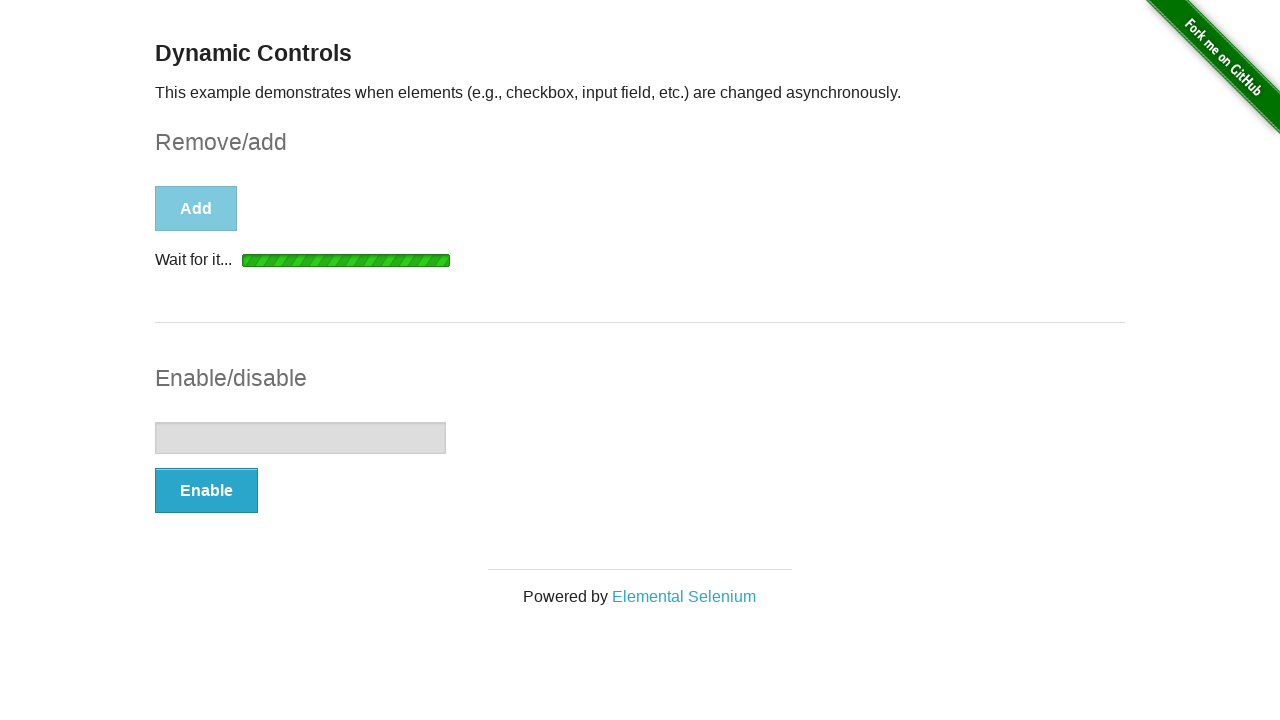

Waited for confirmation message - checkbox added back
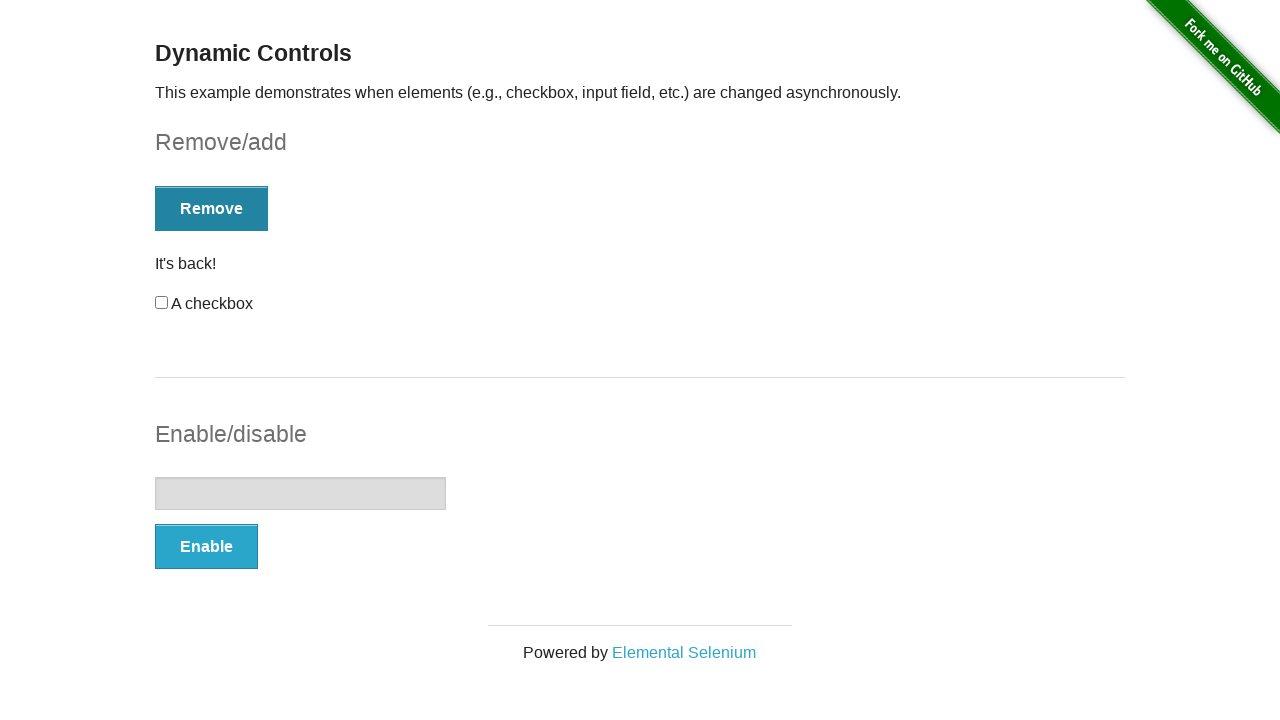

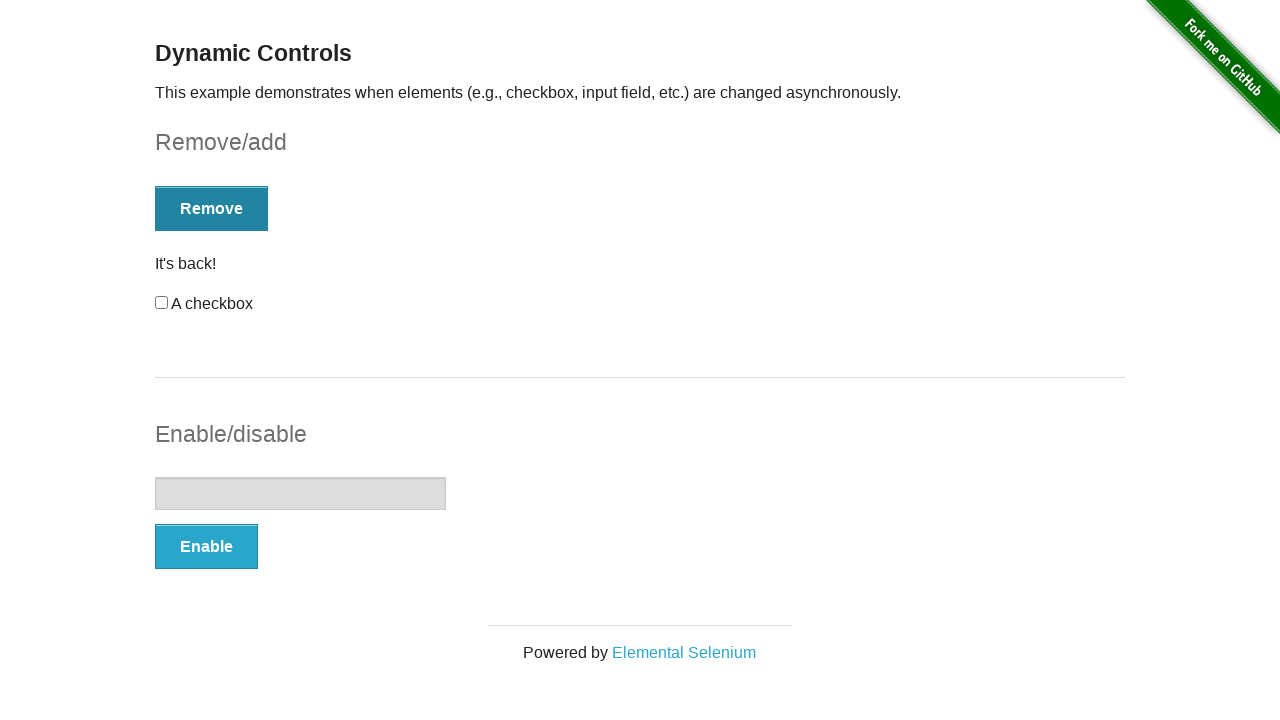